Tests element states by clicking buttons to enable/disable and show/hide input fields, and selecting a radio button

Starting URL: https://www.letskodeit.com/practice

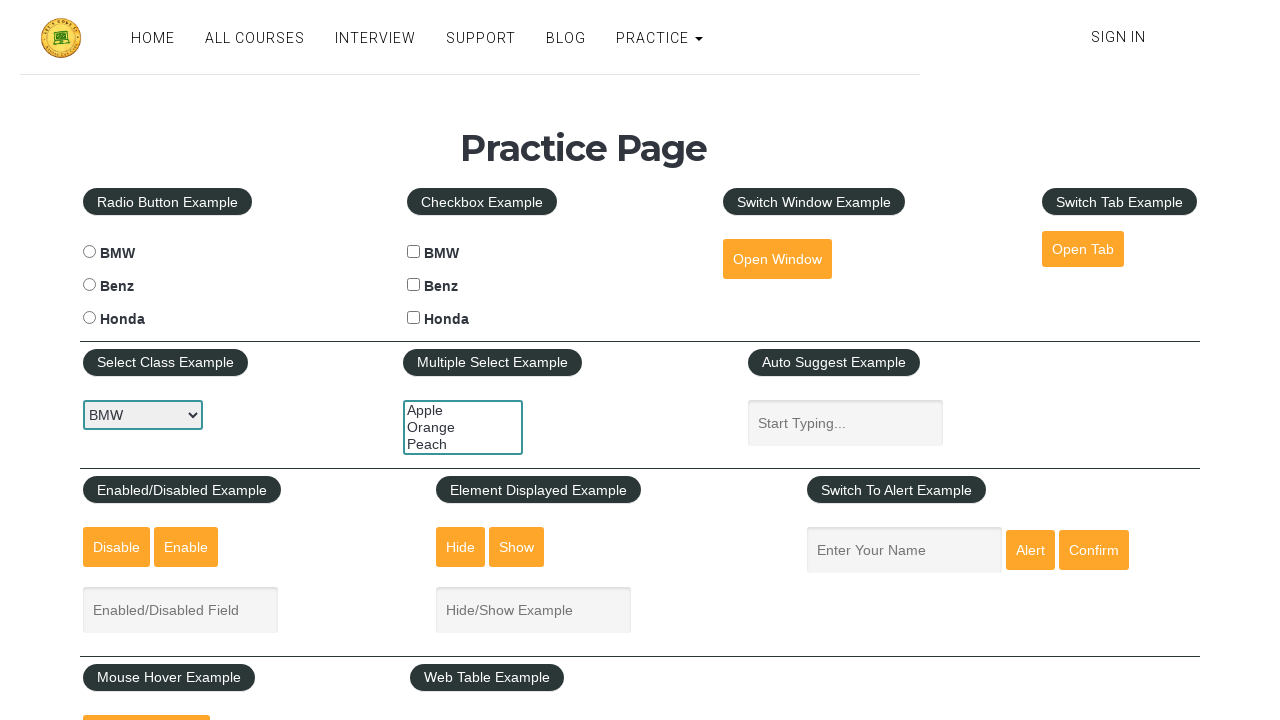

Clicked button to disable the input field at (116, 547) on #disabled-button
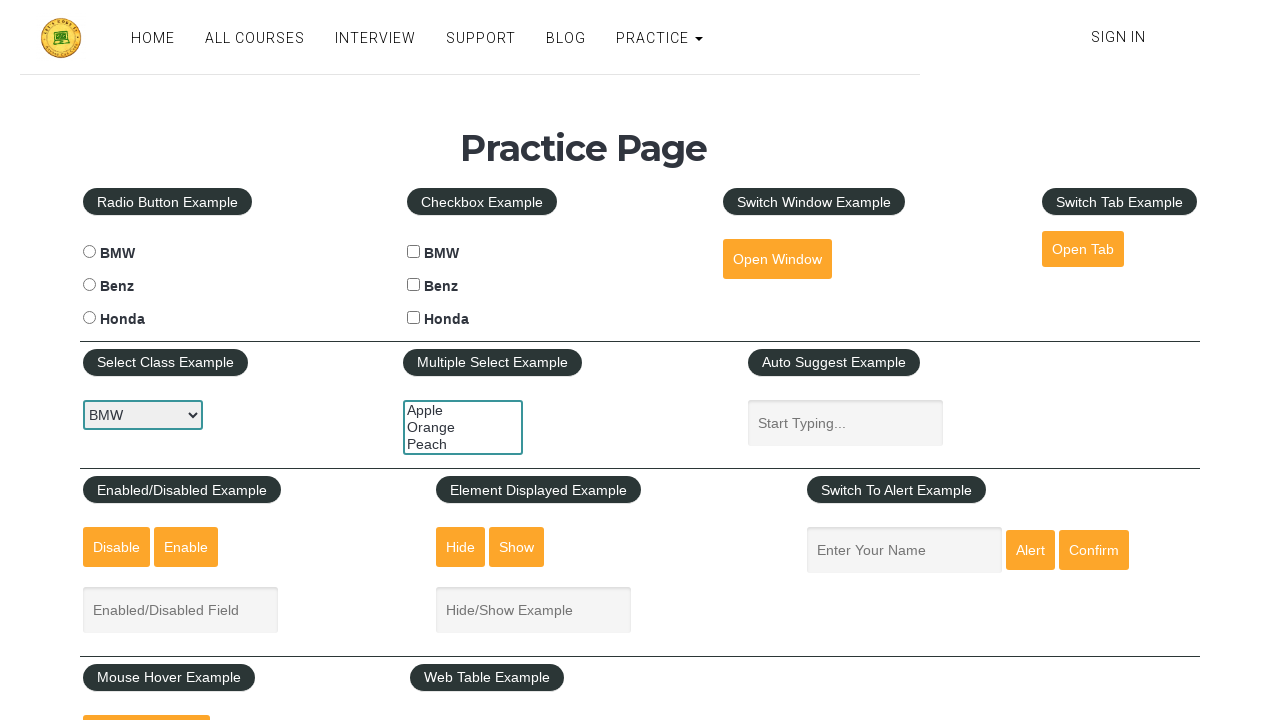

Clicked button to hide the text field at (461, 547) on #hide-textbox
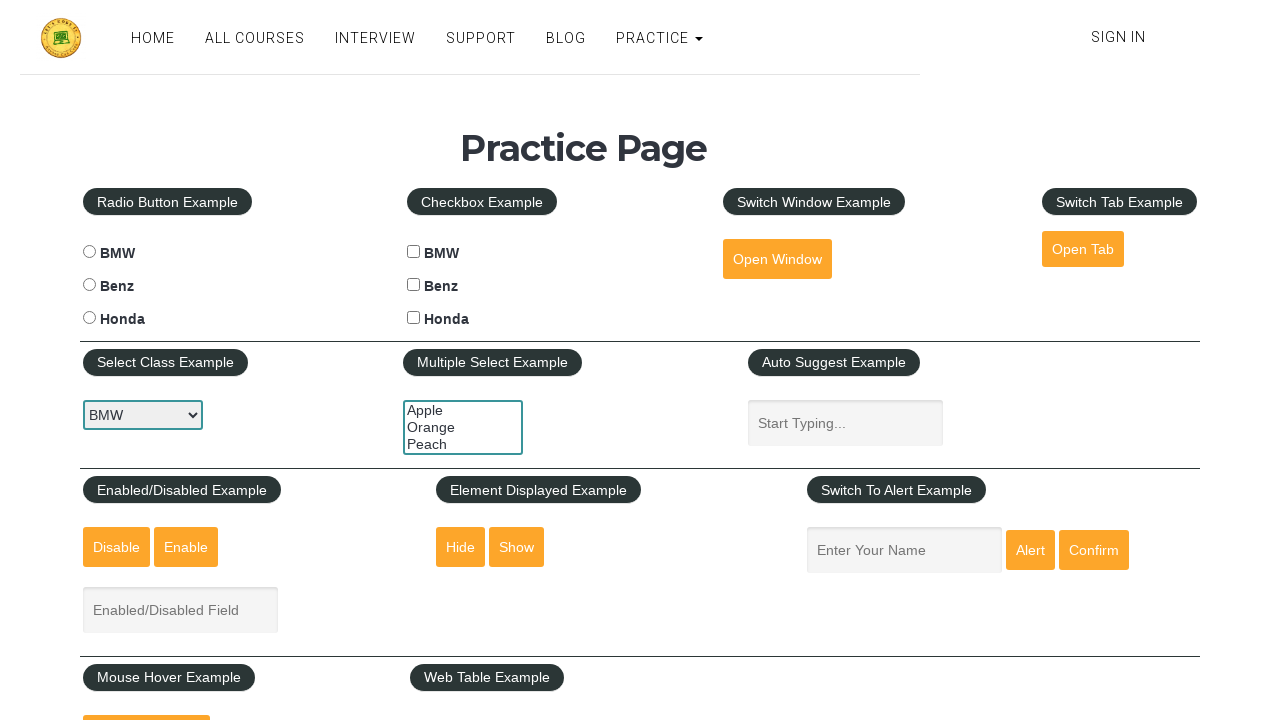

Selected BMW radio button at (89, 252) on #bmwradio
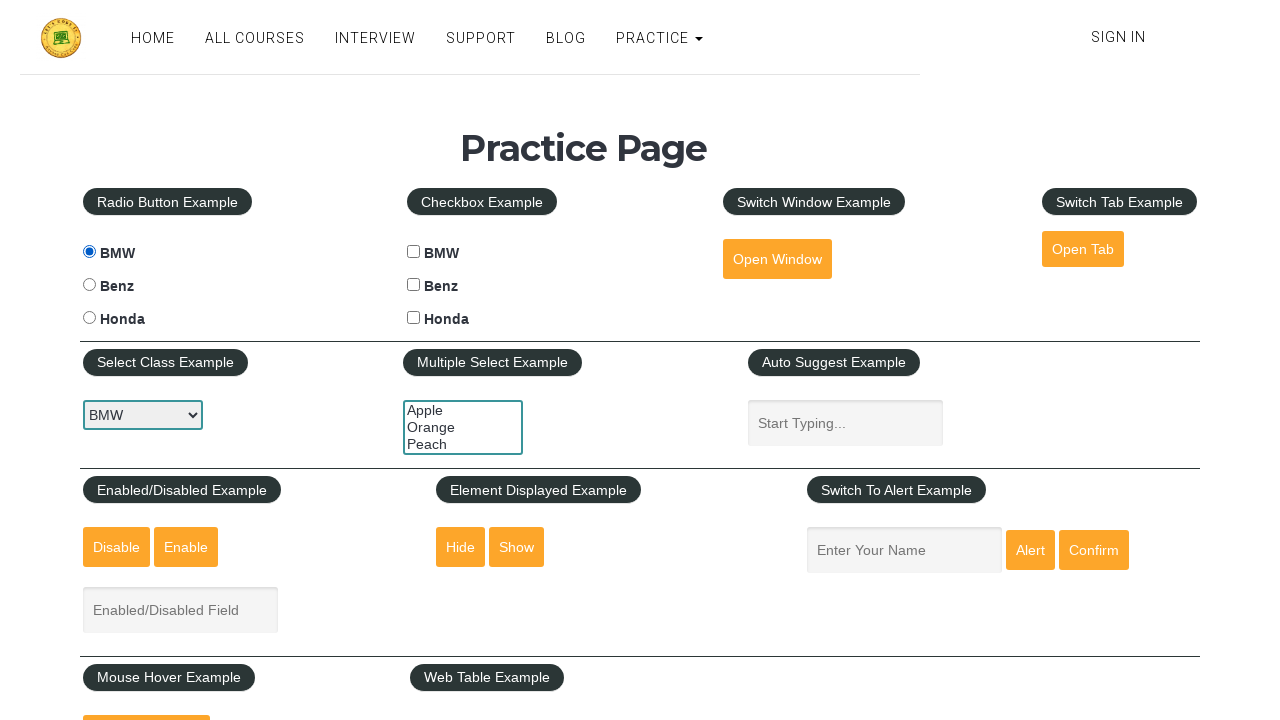

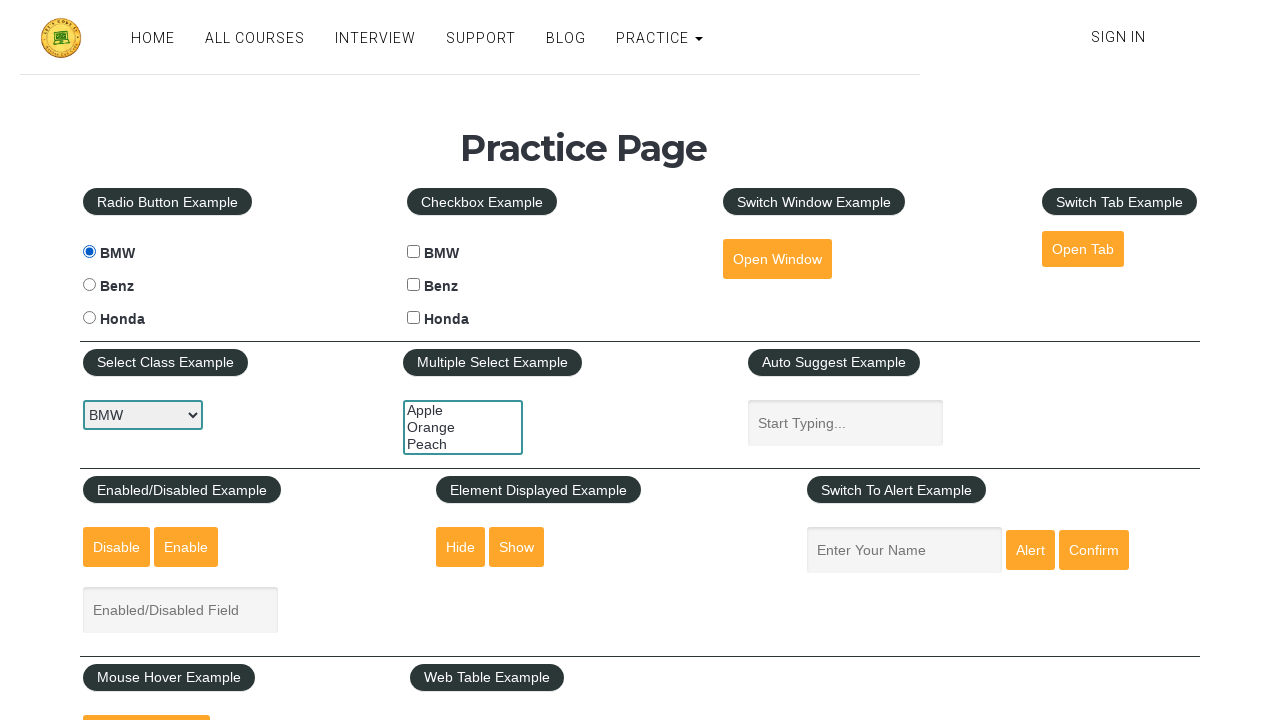